Tests adding and removing elements by clicking the Add Element button and then deleting the created element

Starting URL: https://the-internet.herokuapp.com/add_remove_elements/

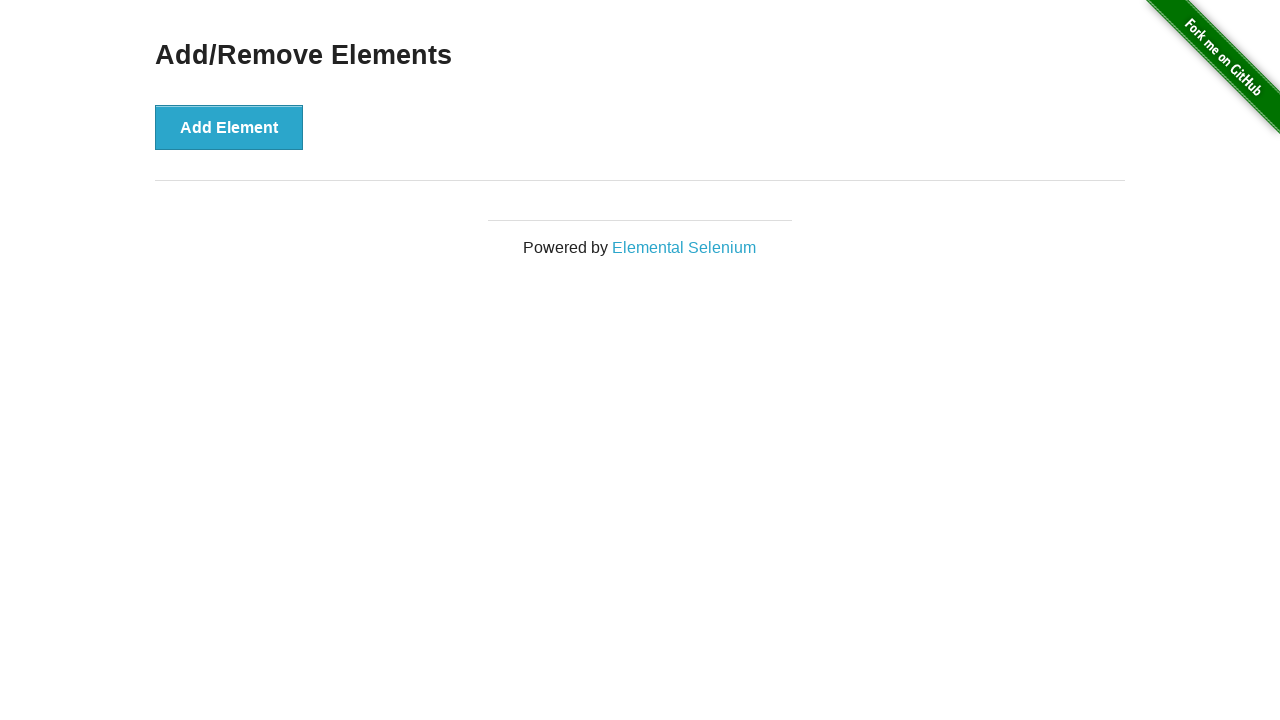

Navigated to the Add/Remove Elements page
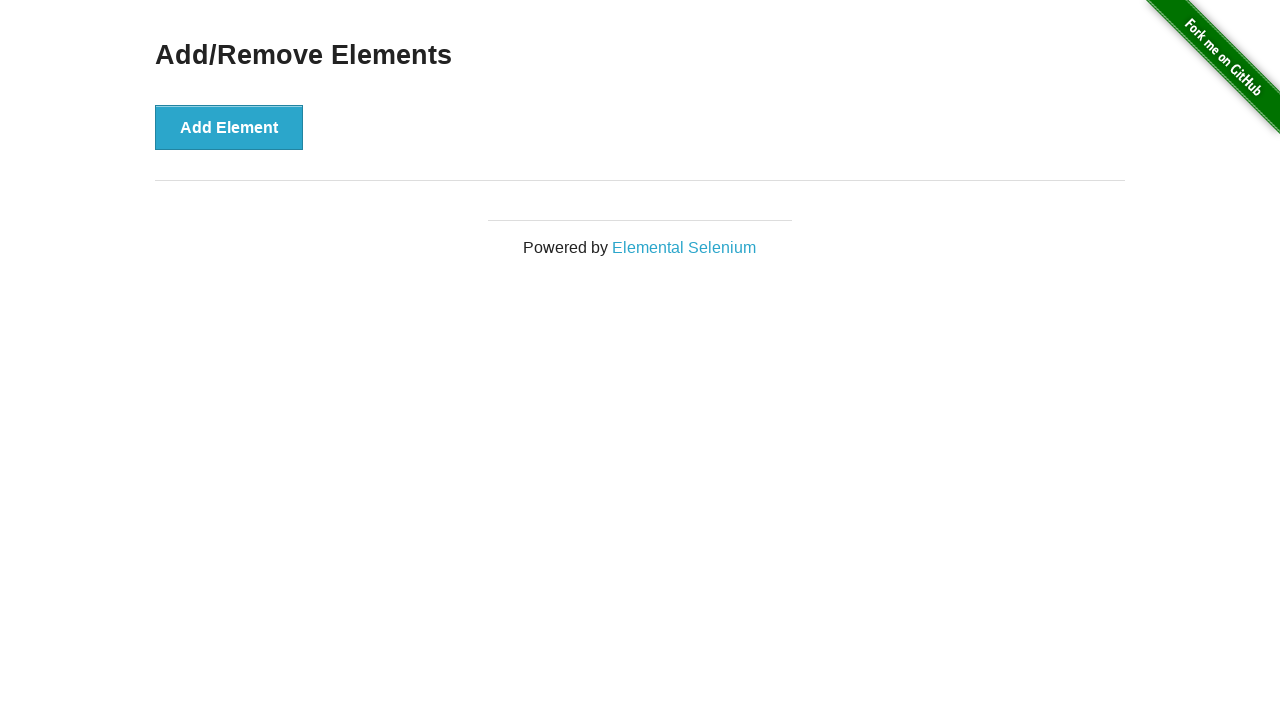

Clicked the Add Element button at (229, 127) on xpath=//button[text()='Add Element']
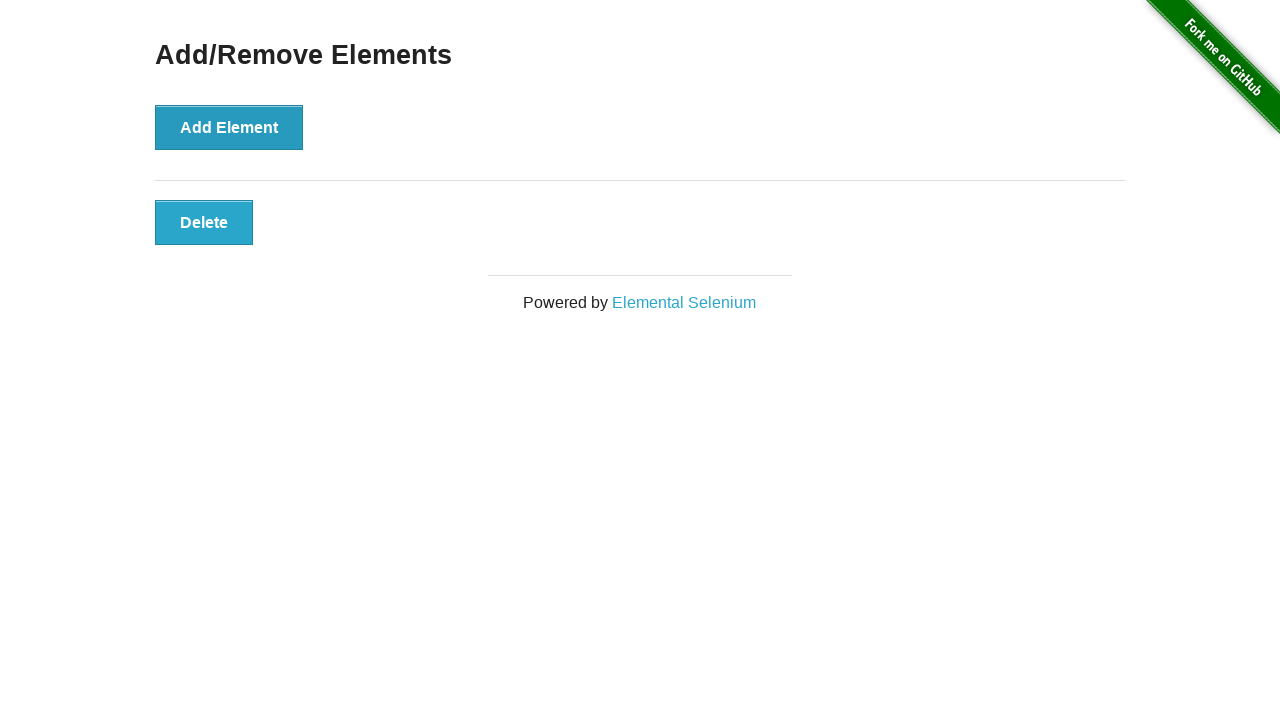

Delete button appeared after adding element
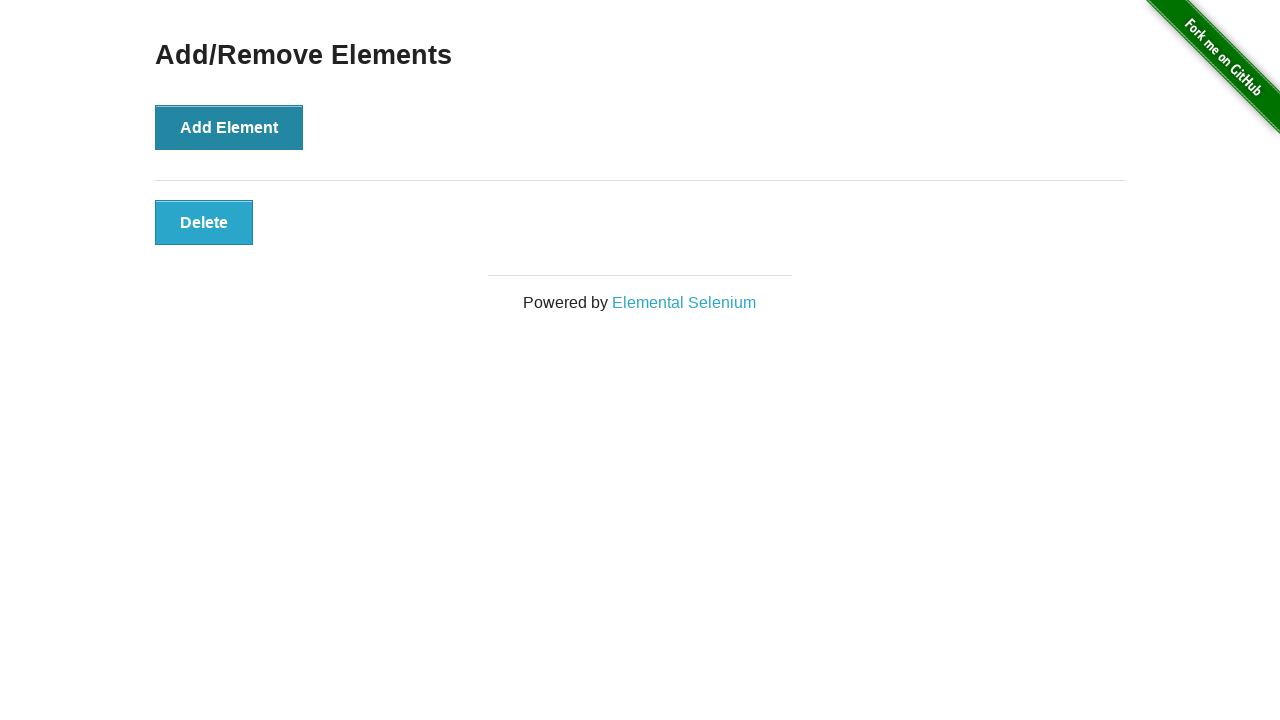

Clicked the Delete button to remove the element at (204, 222) on xpath=//button[text()='Delete']
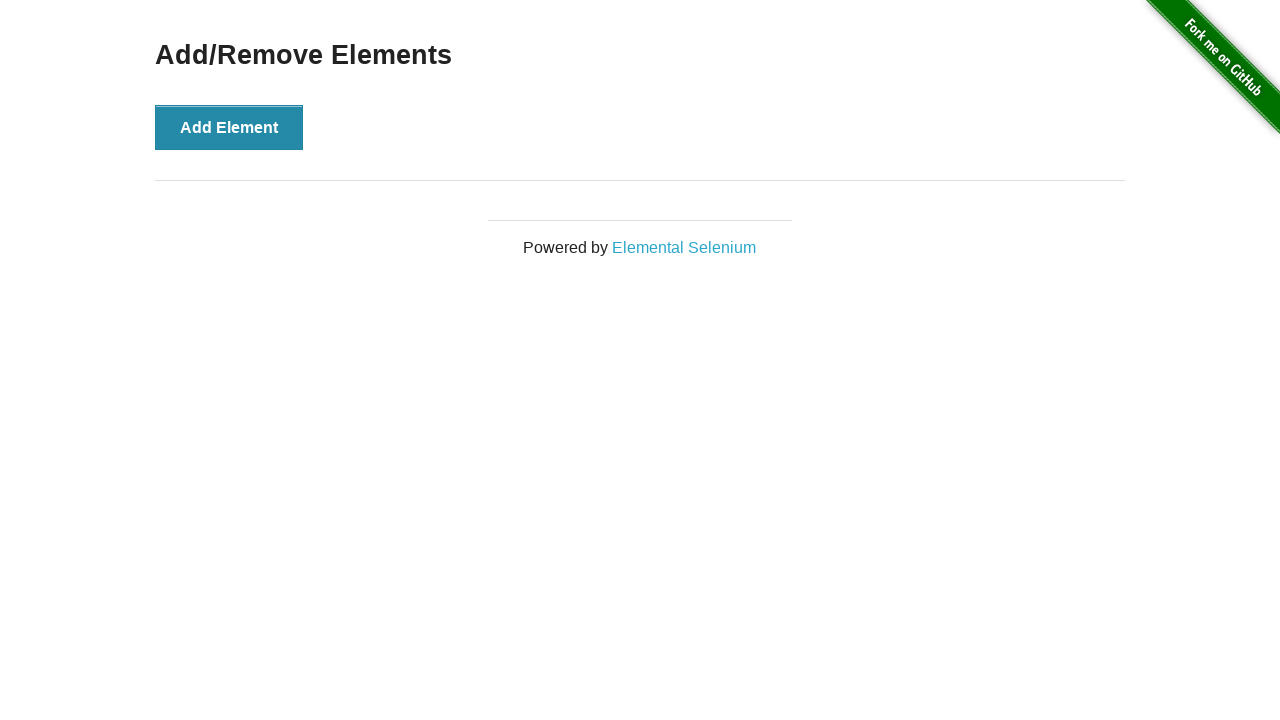

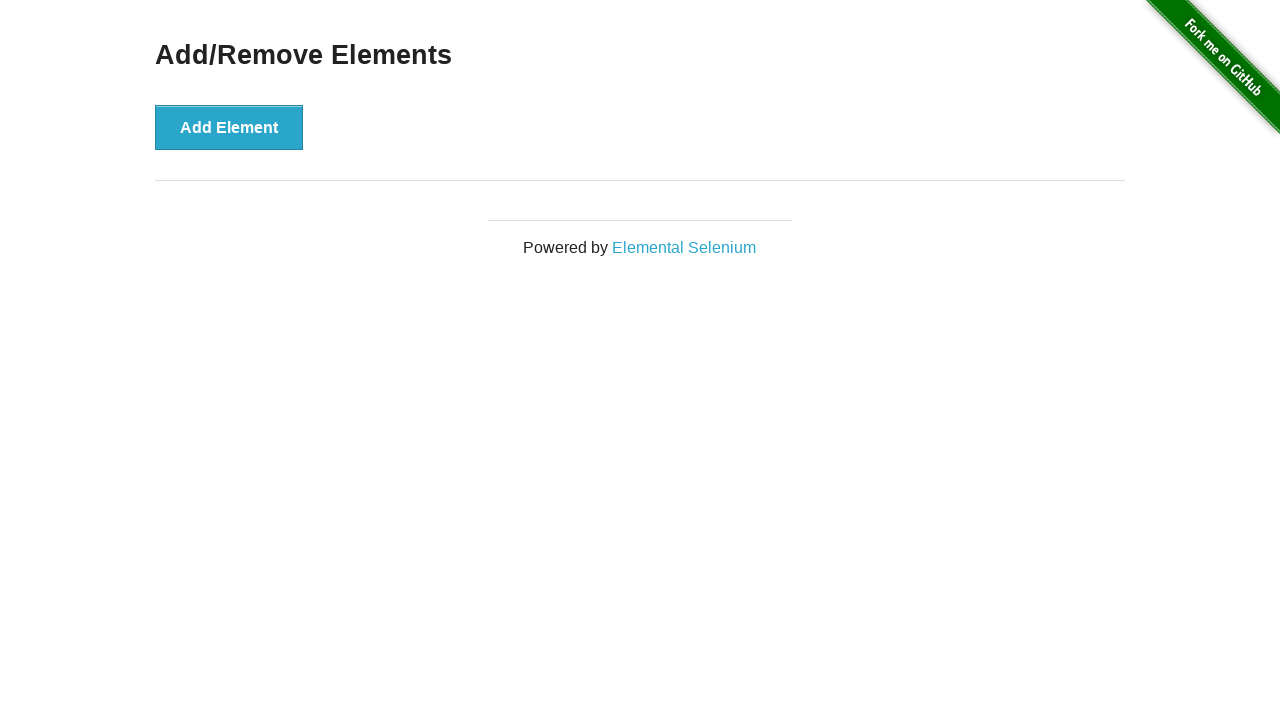